Tests the Select Value dropdown by typing and using arrow keys to select "Group 2, option 1"

Starting URL: https://demoqa.com/select-menu

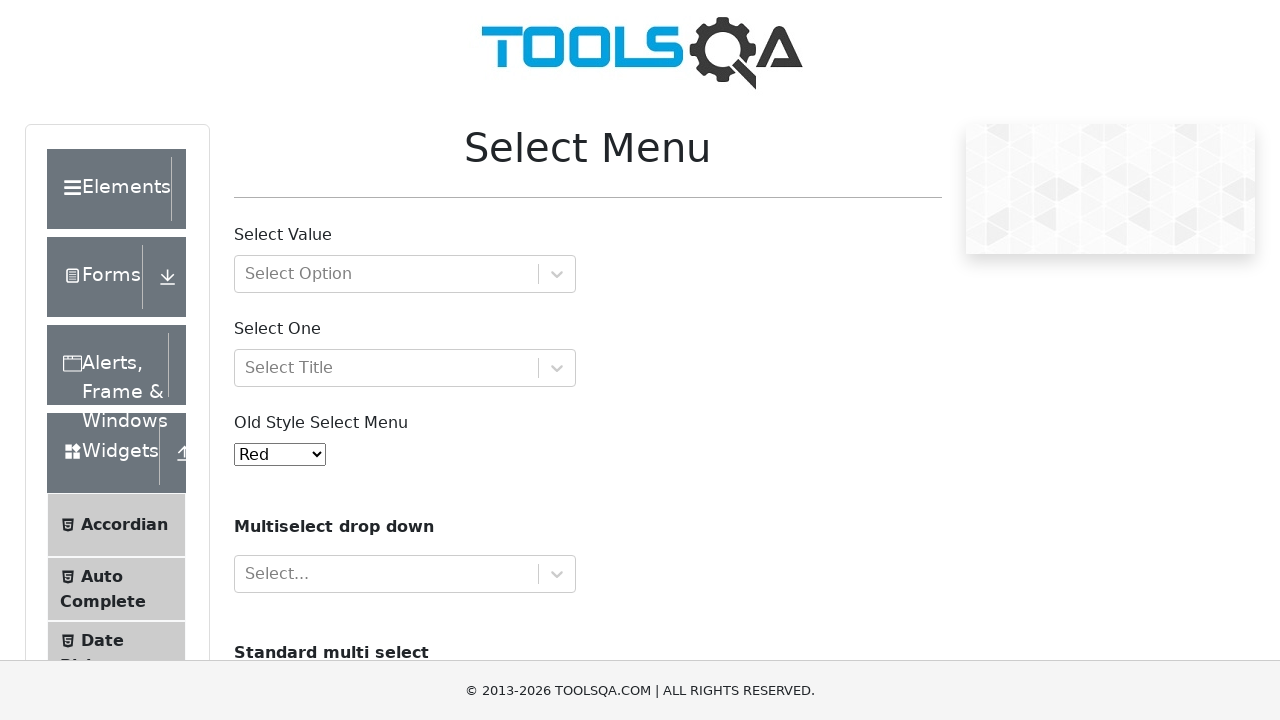

Clicked on the Select Value dropdown container at (405, 274) on #withOptGroup
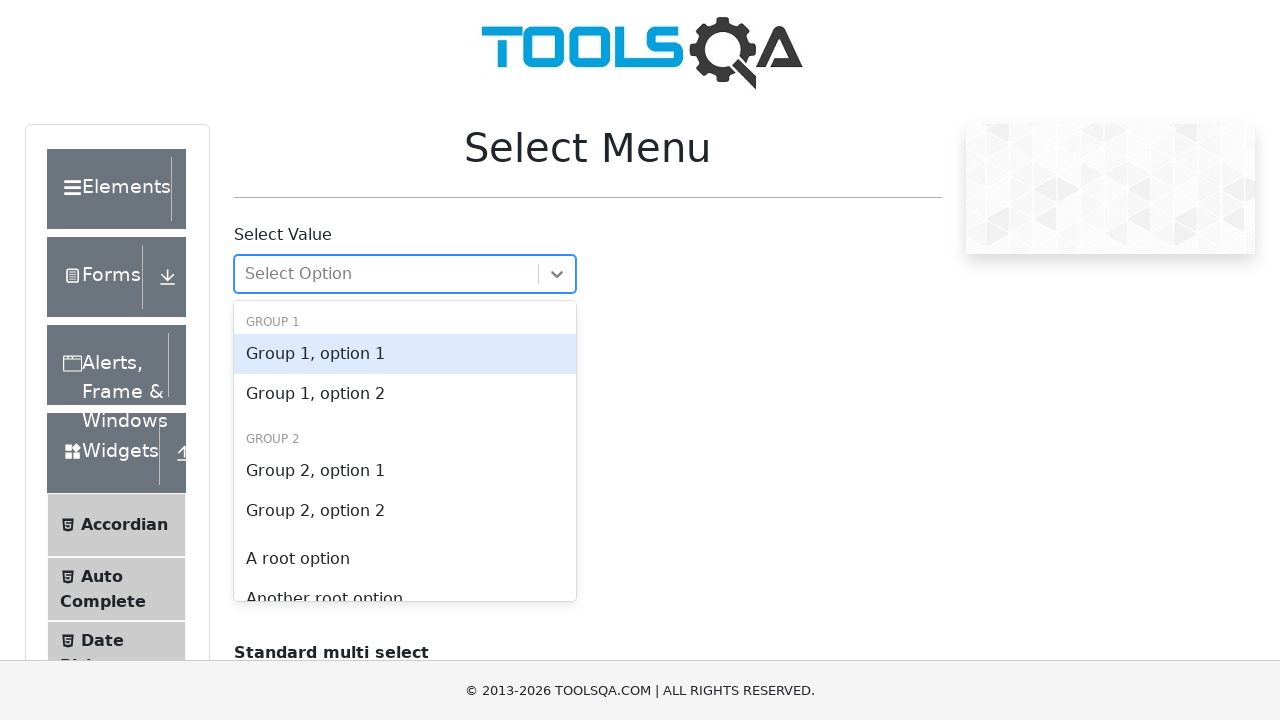

Typed 'g' to filter dropdown options
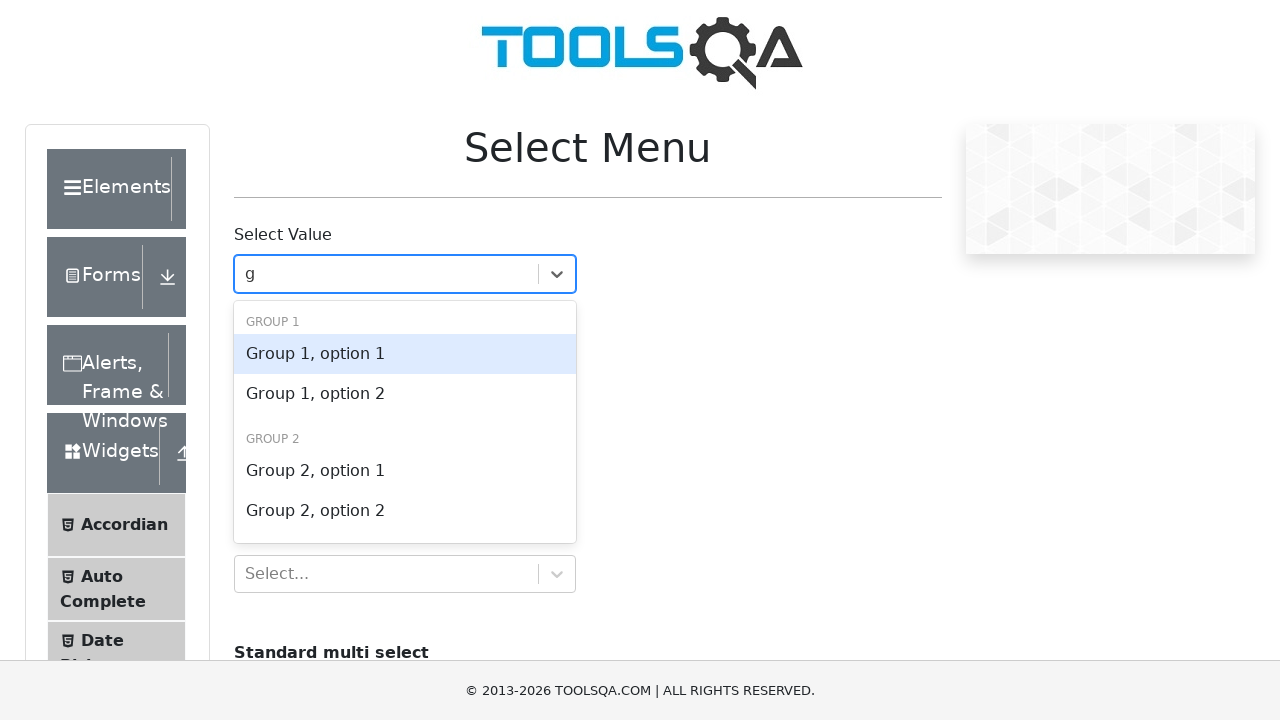

Pressed ArrowDown once to navigate through filtered options
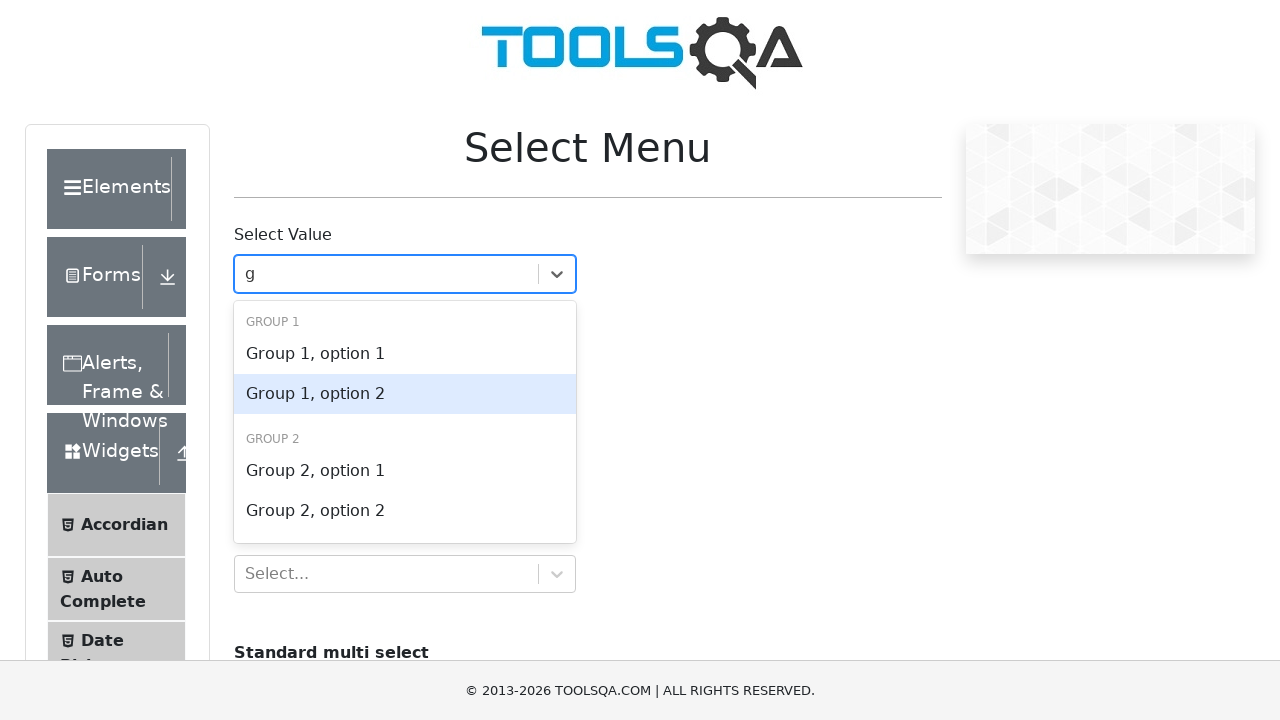

Pressed ArrowDown twice to select 'Group 2, option 1'
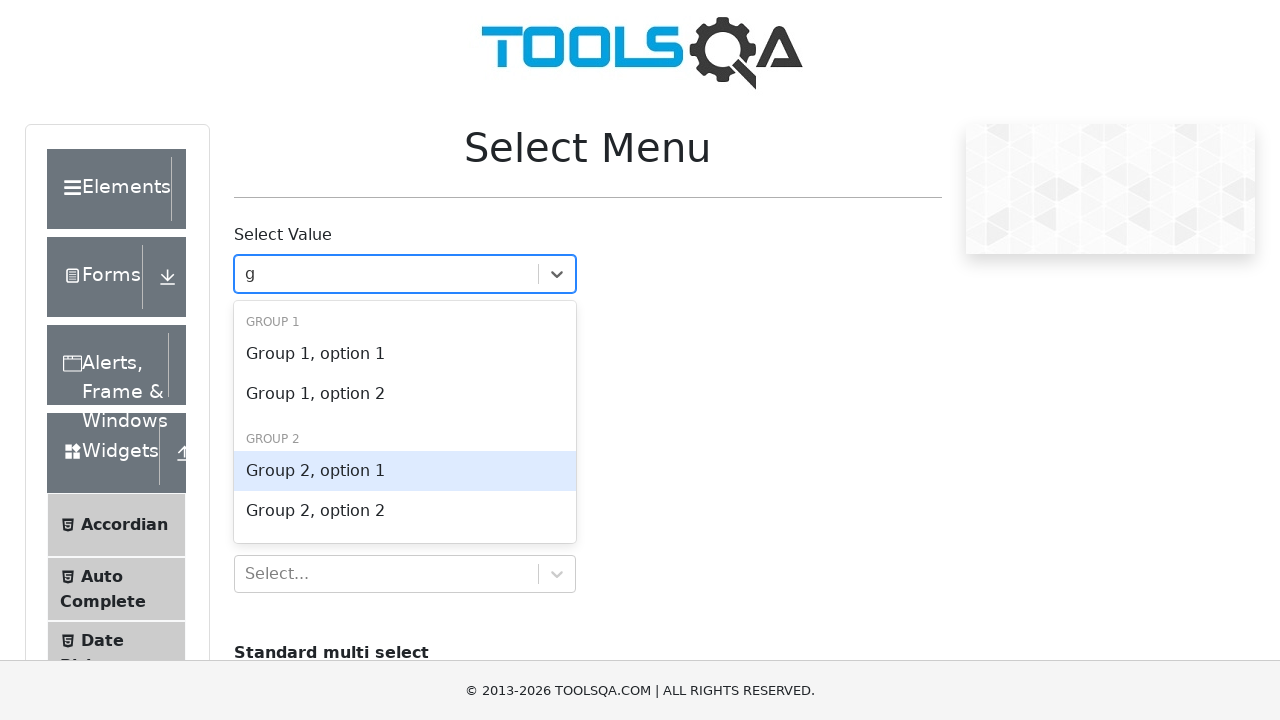

Pressed Enter to confirm selection
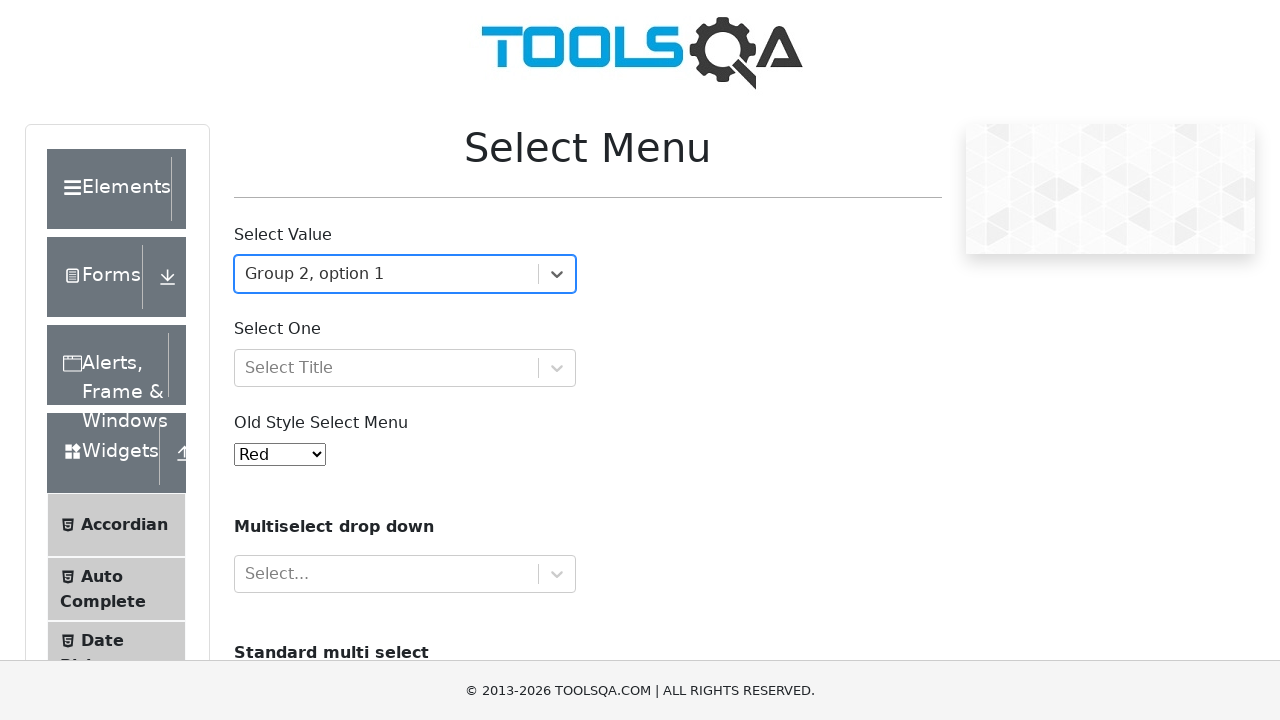

Verified that 'Group 2, option 1' is displayed in the dropdown
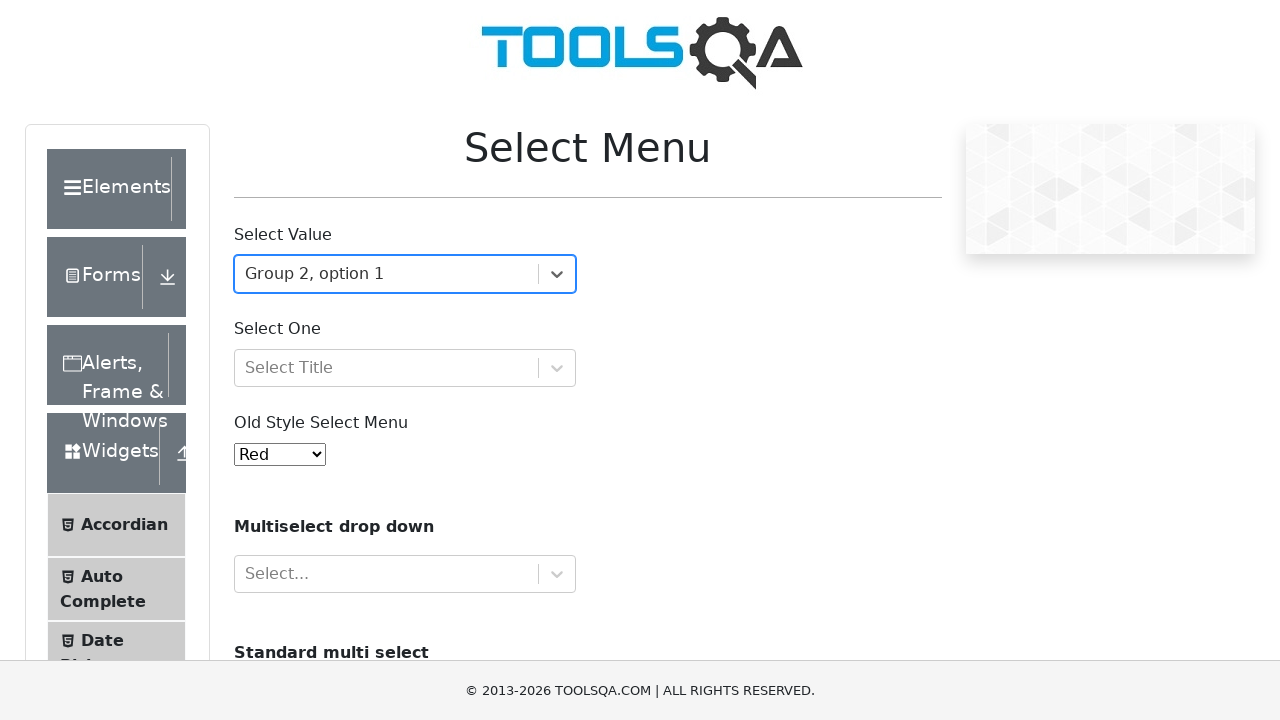

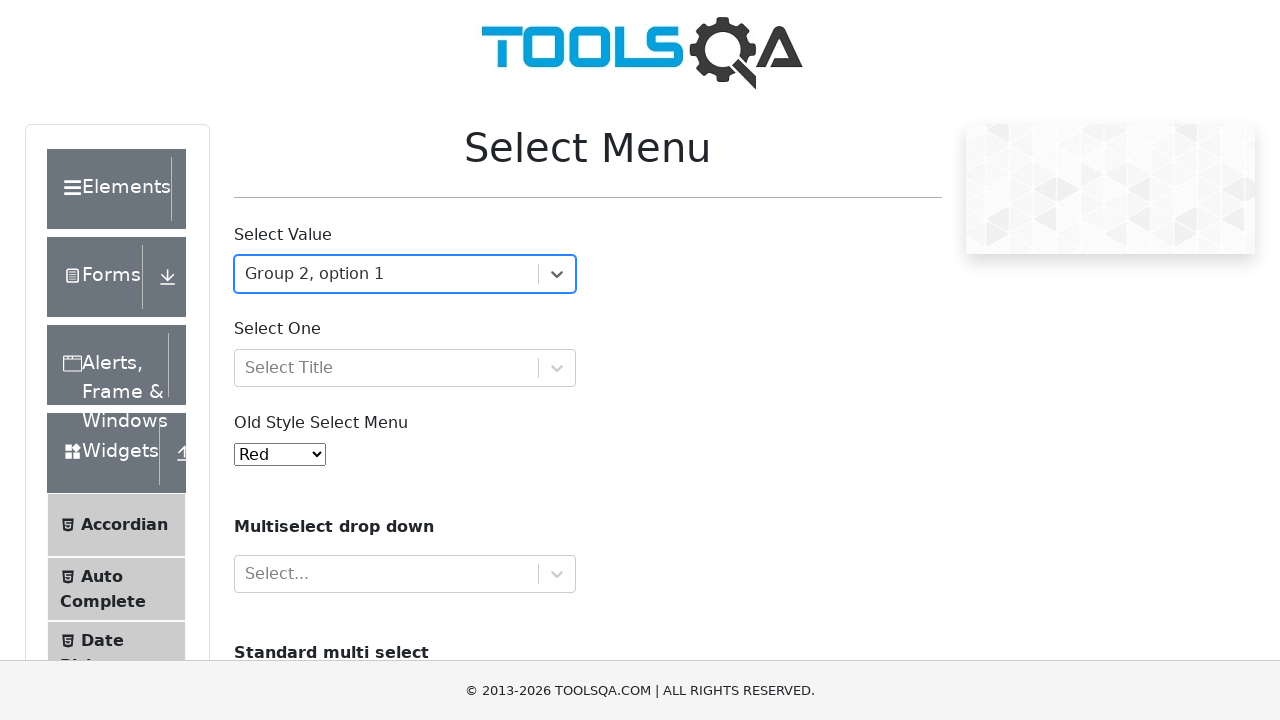